Tests dropdown menu functionality by clicking on the dropdown button and selecting the autocomplete option

Starting URL: https://formy-project.herokuapp.com/dropdown

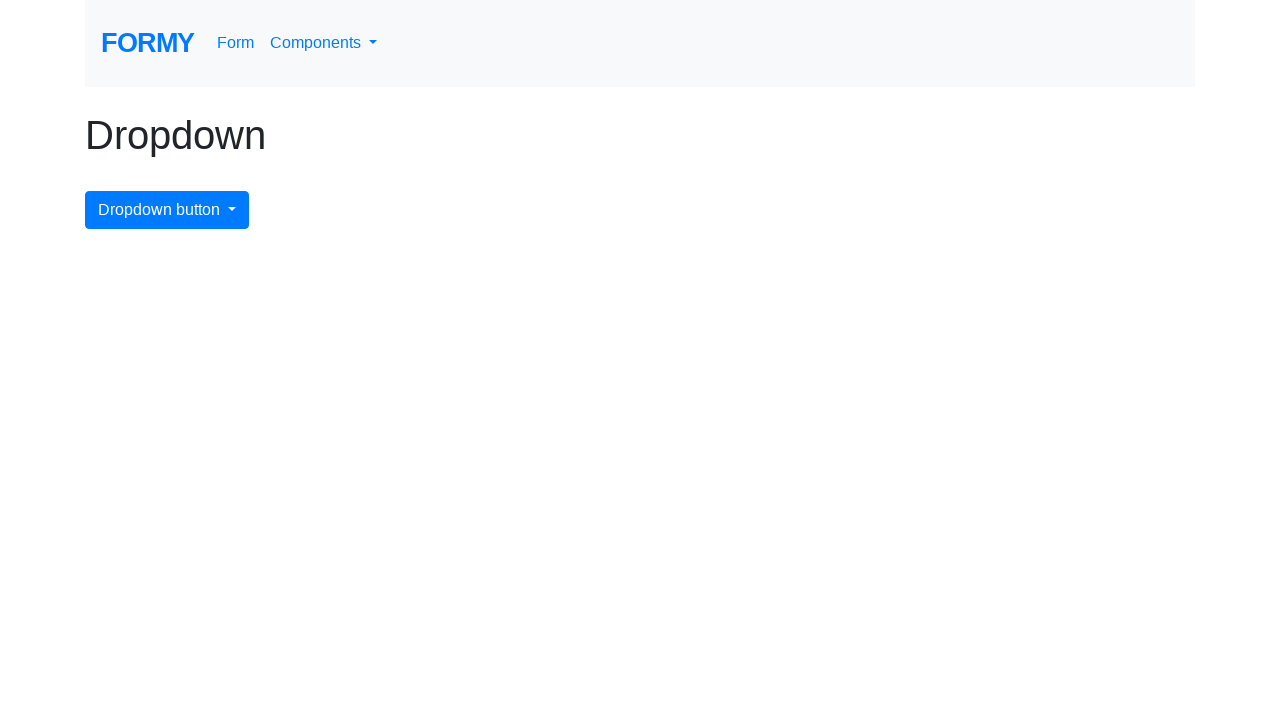

Clicked dropdown menu button to open it at (167, 210) on #dropdownMenuButton
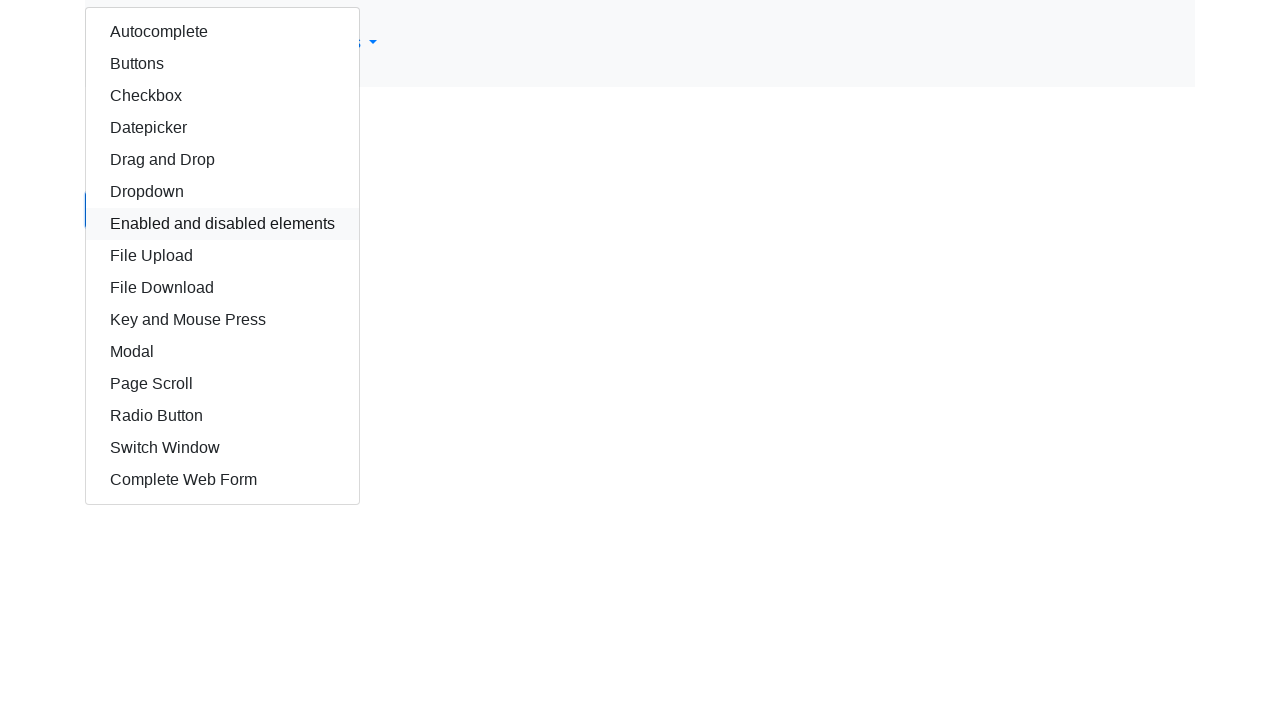

Clicked autocomplete option in dropdown at (222, 32) on #autocomplete
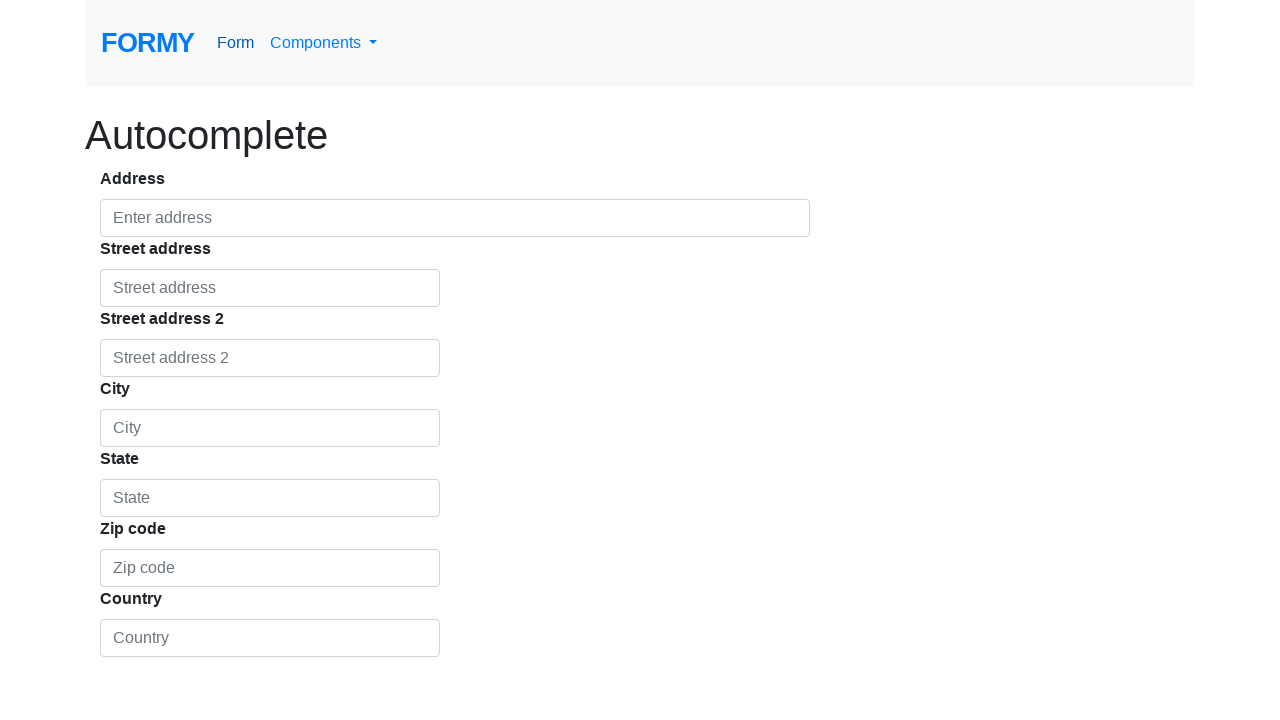

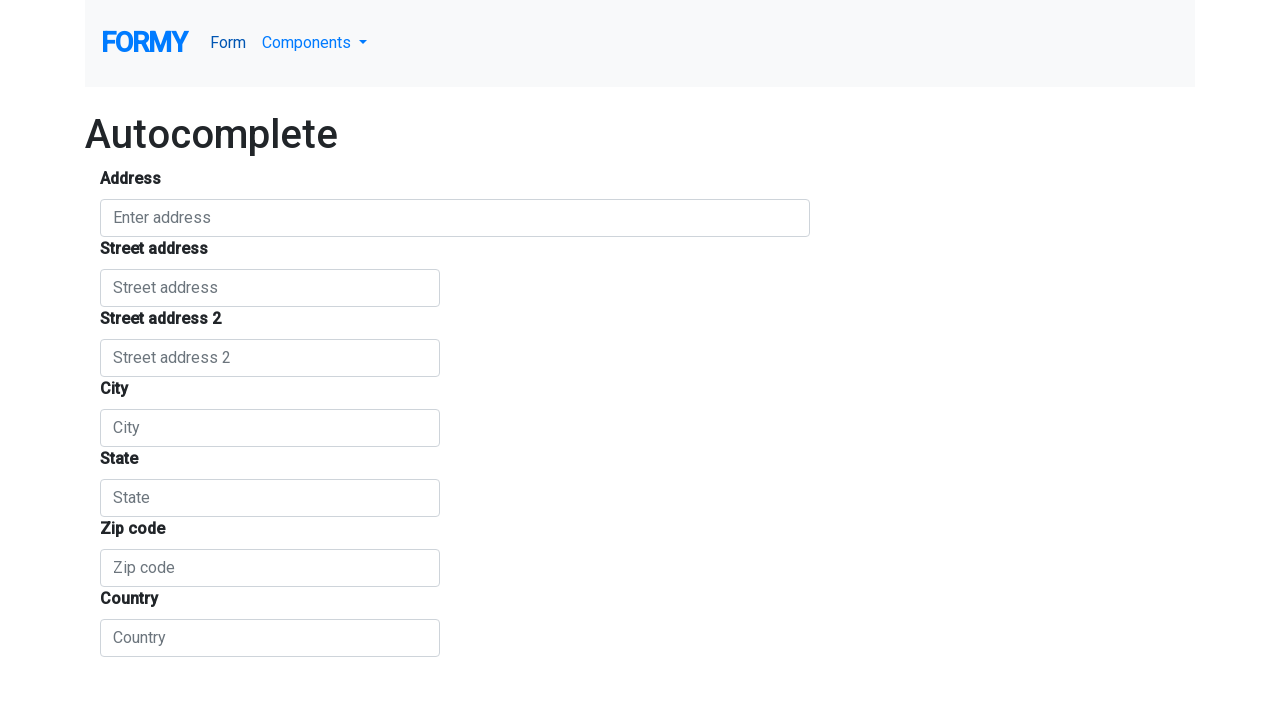